Tests DuckDuckGo search functionality by navigating to the search engine, entering a search term "selenium", submitting the search, and verifying the results page loads.

Starting URL: https://duckduckgo.com/

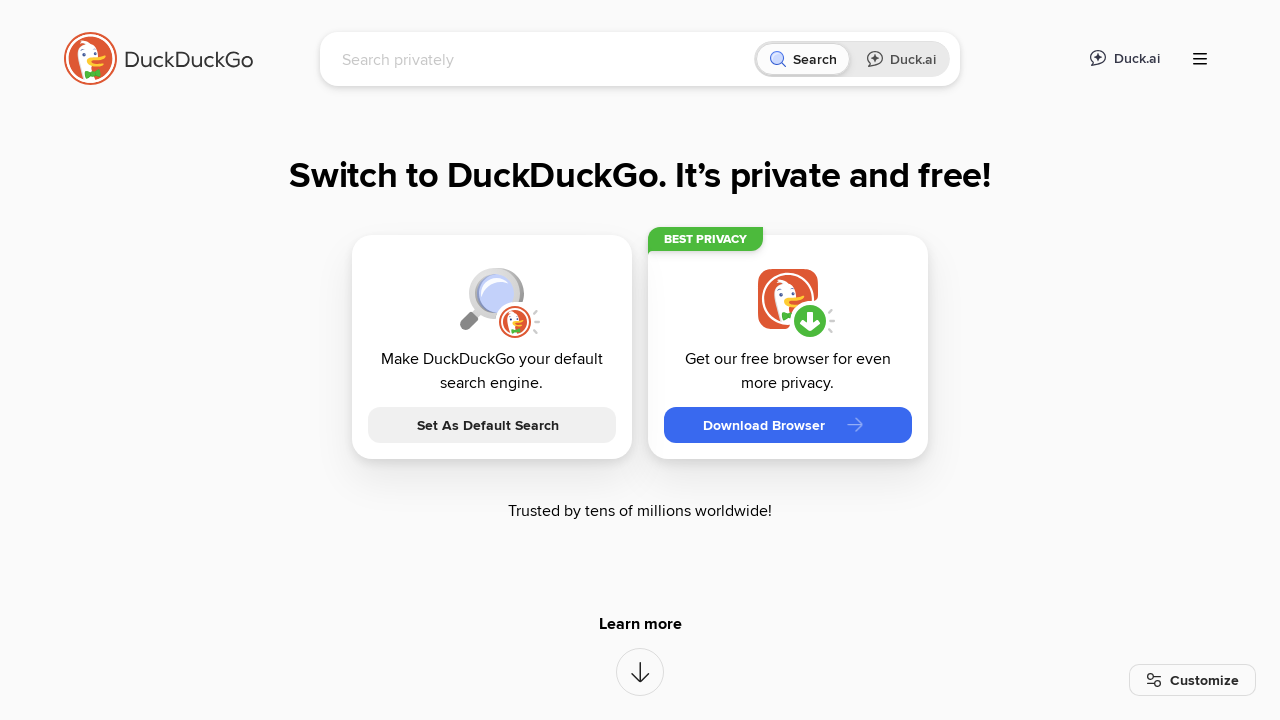

Search input field is present on DuckDuckGo homepage
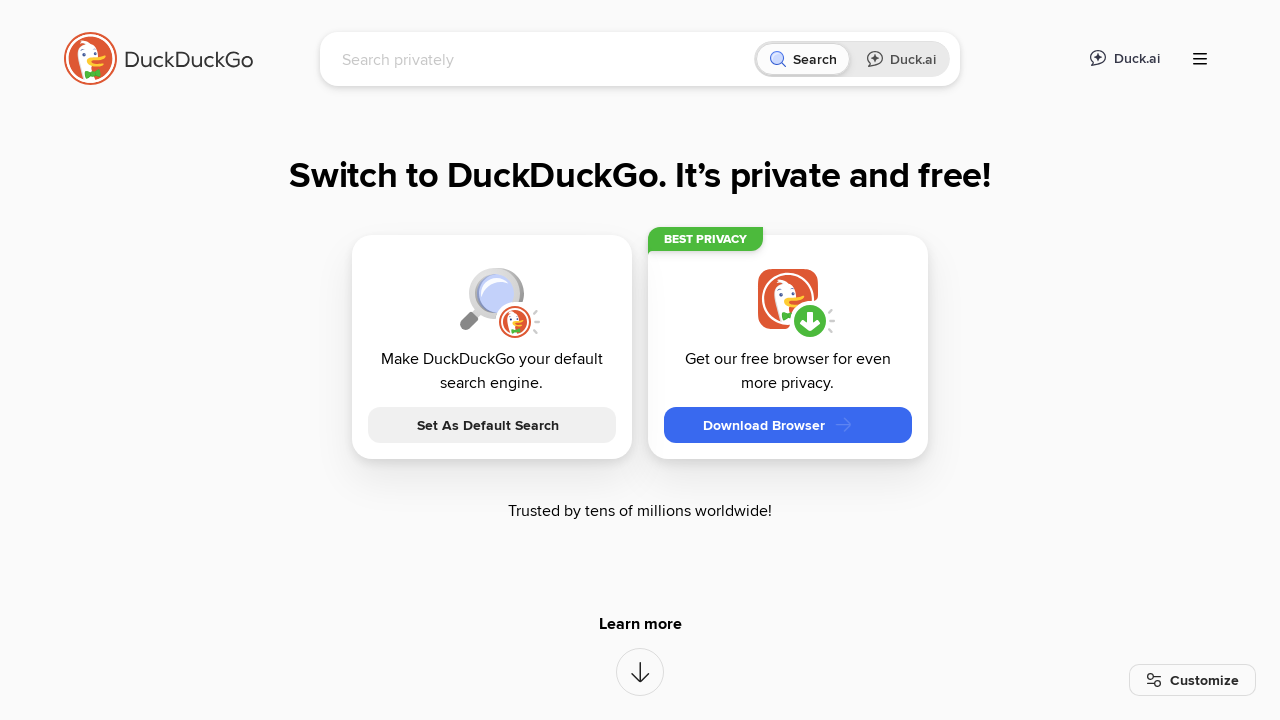

Entered 'selenium' into the search field on input[name='q']
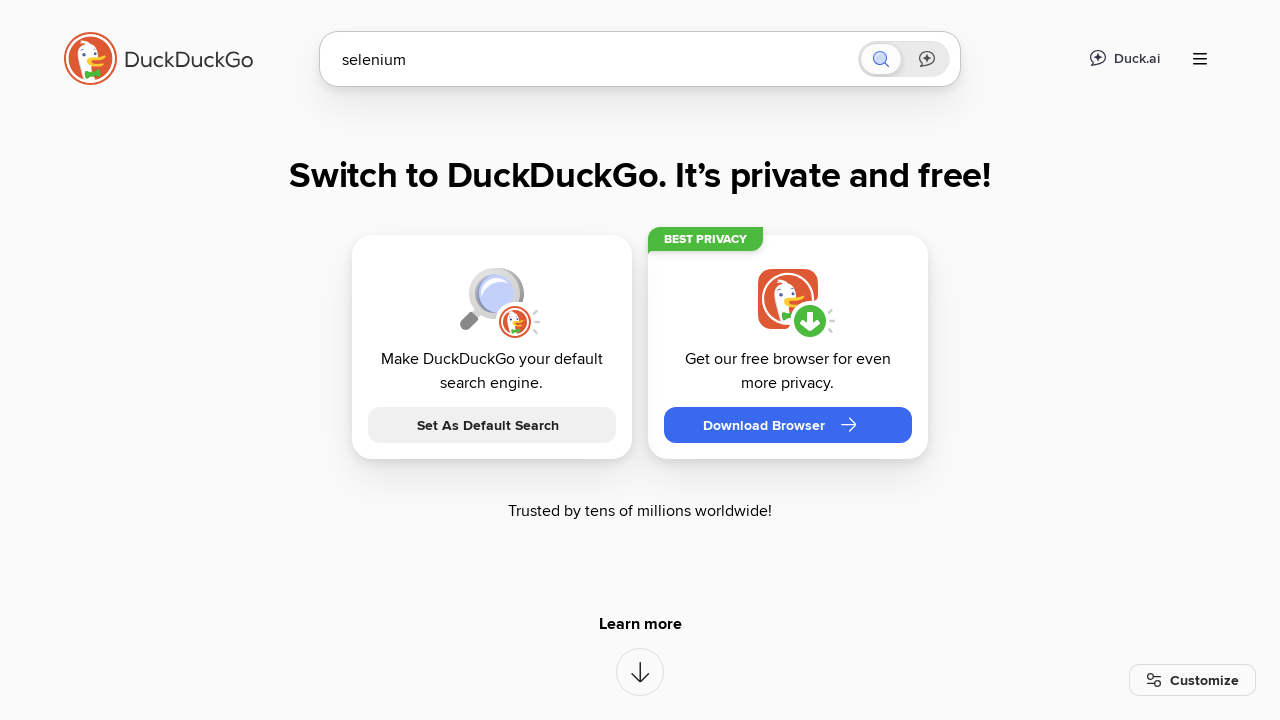

Pressed Enter to submit the search query on input[name='q']
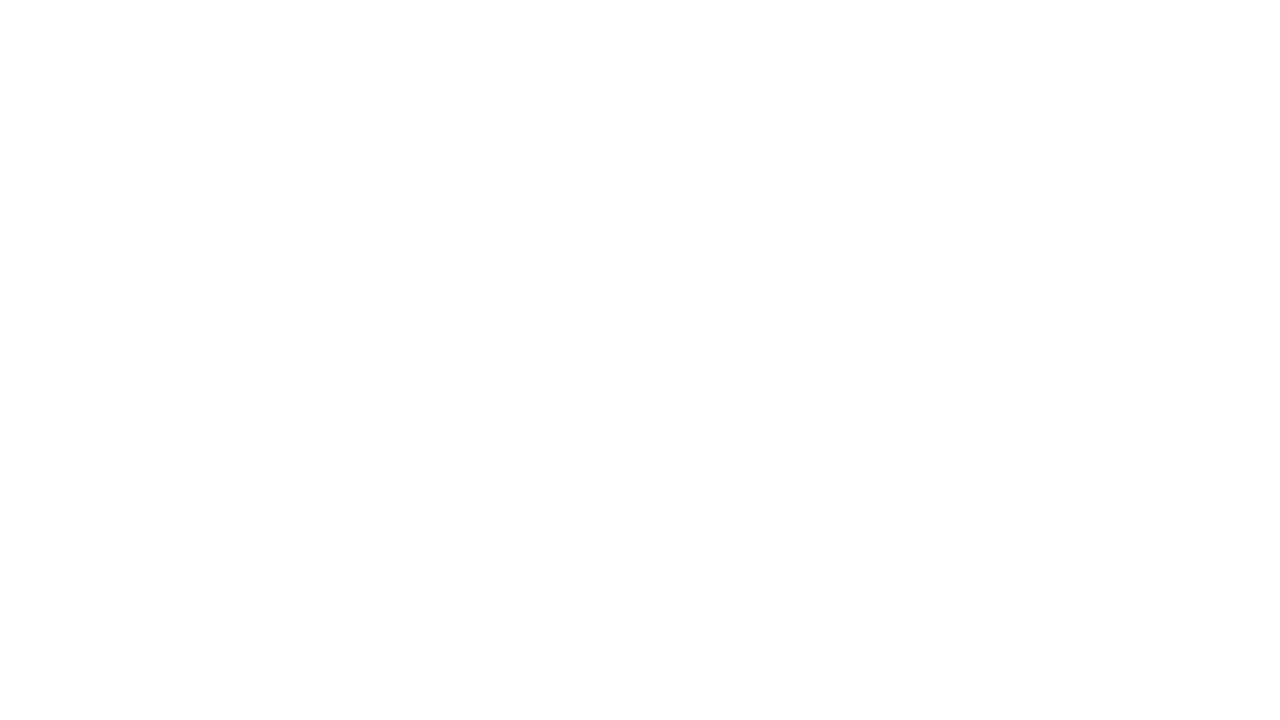

Search results page loaded with 'selenium' query confirmed
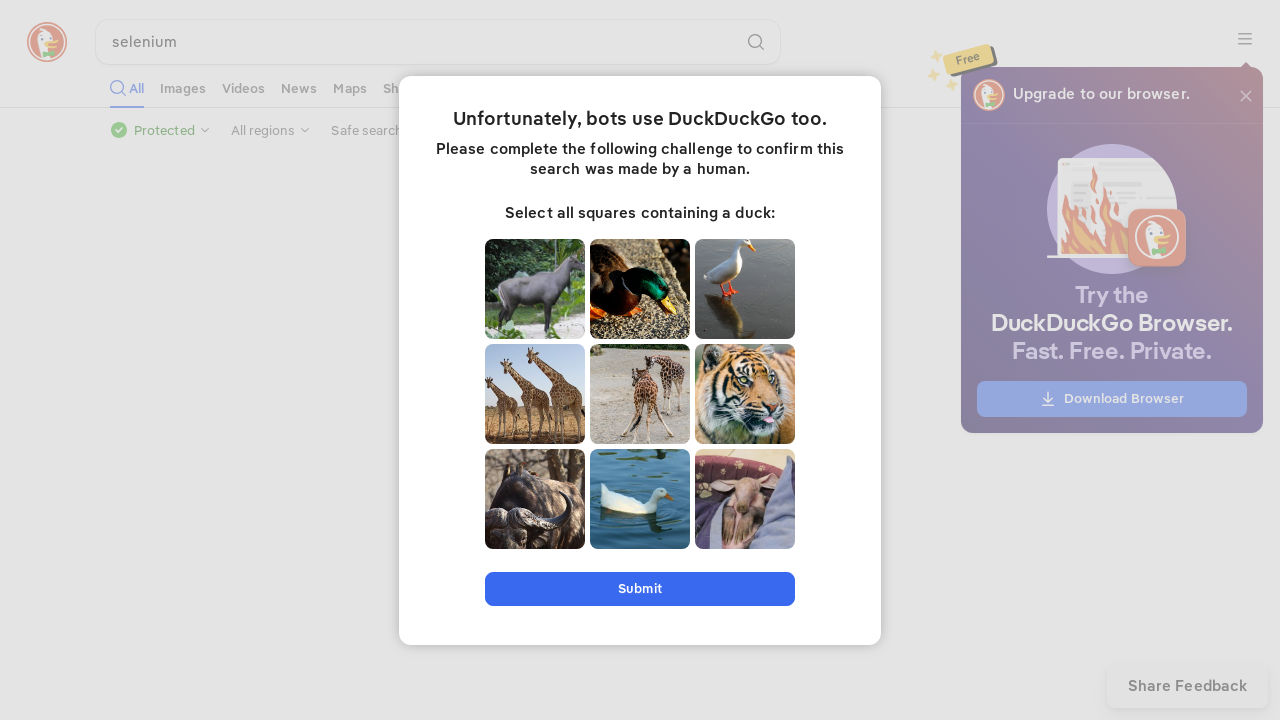

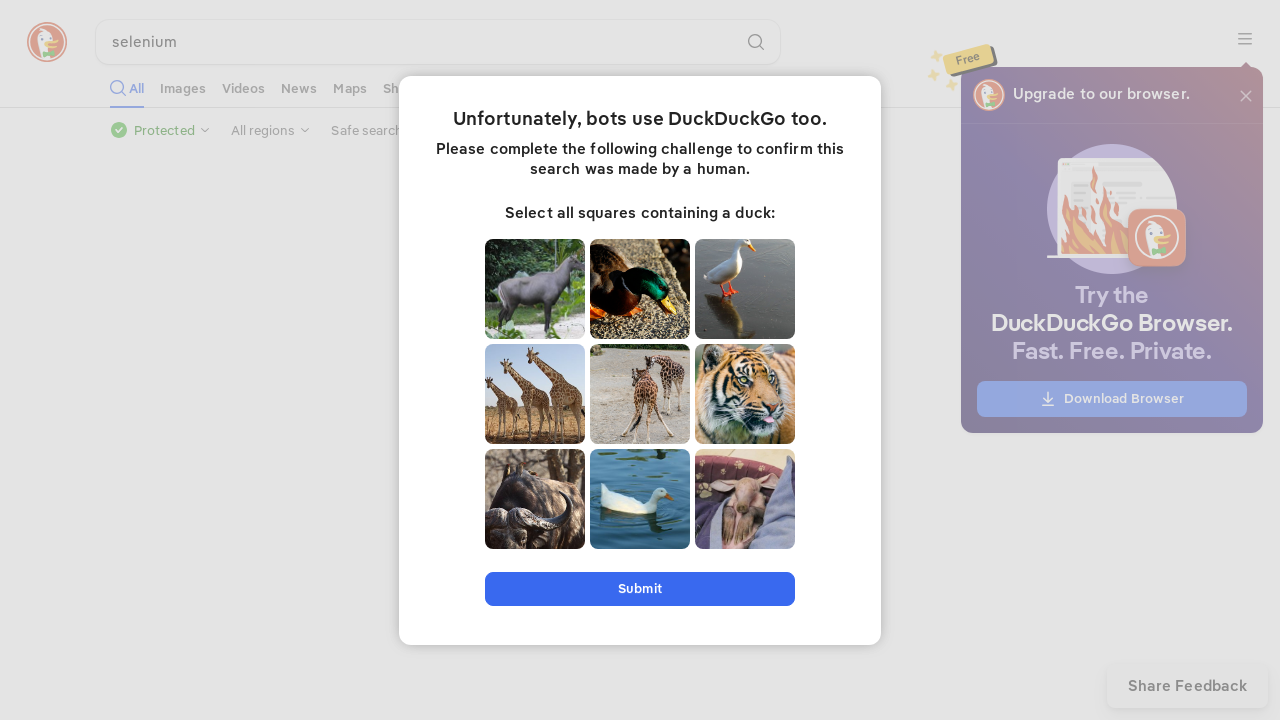